Tests that entering text instead of a number displays the correct error message "Please enter a number"

Starting URL: https://kristinek.github.io/site/tasks/enter_a_number

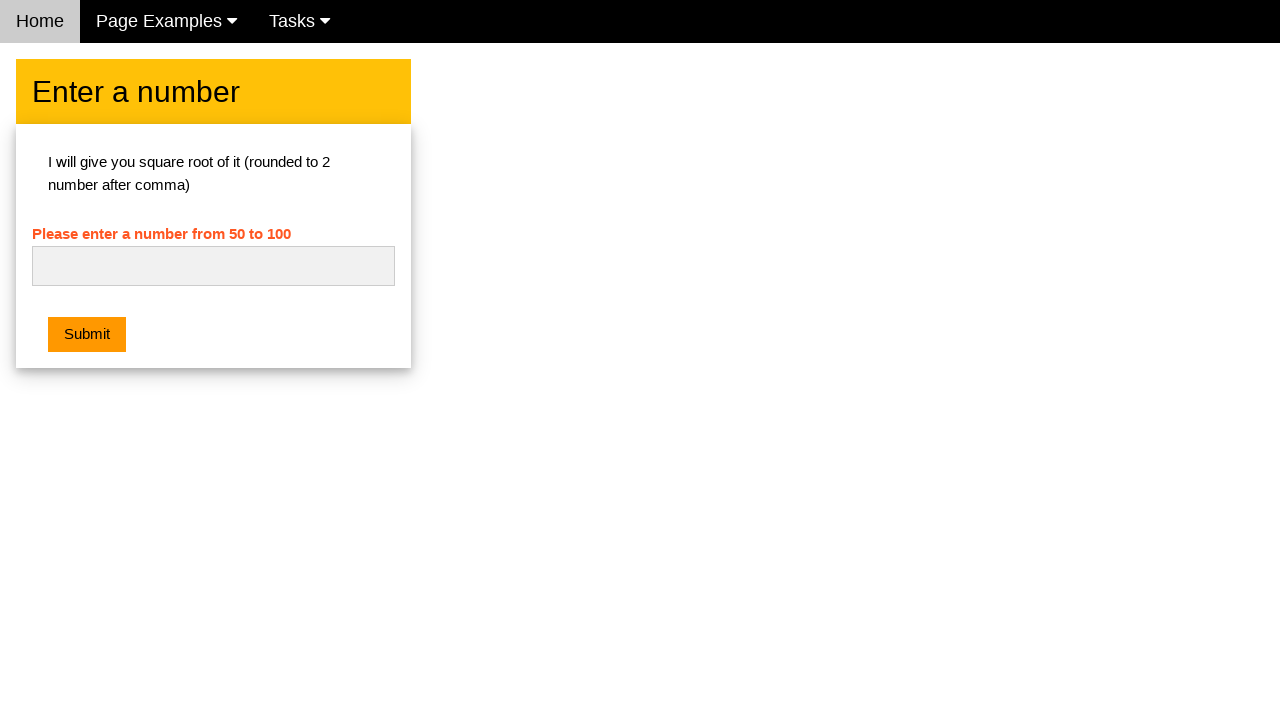

Navigated to the enter a number task page
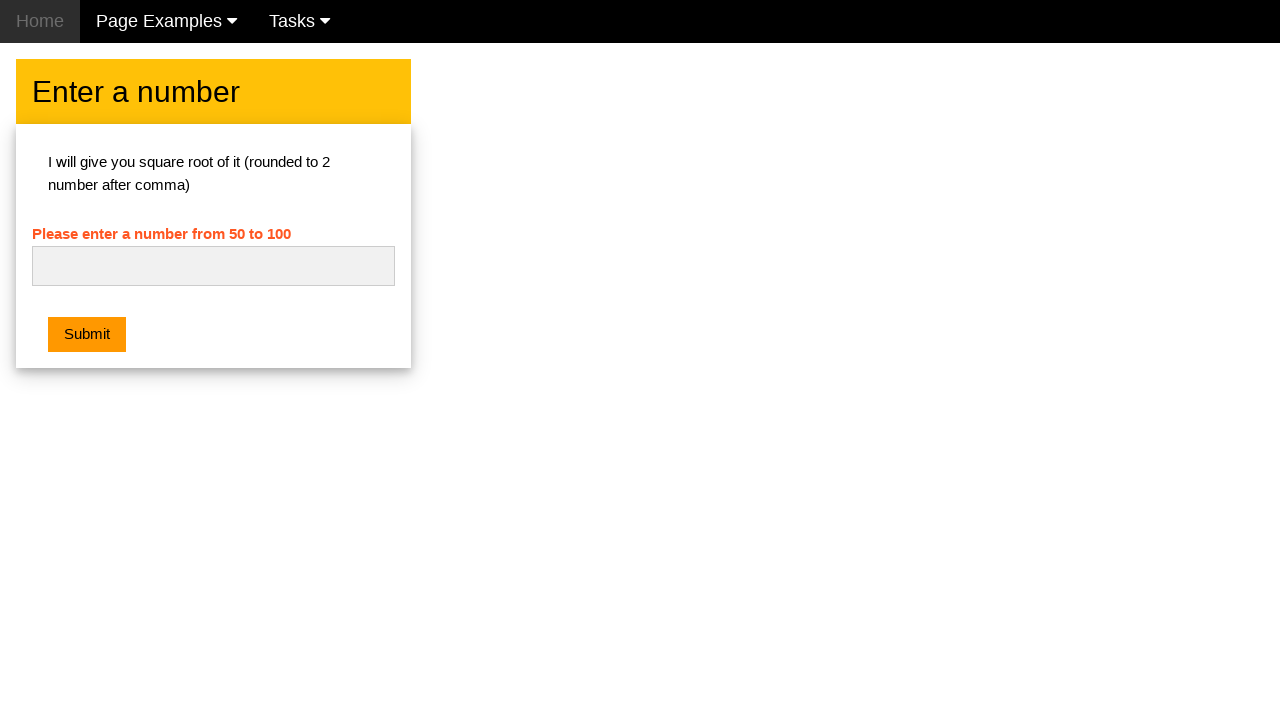

Entered 'WrongText' into the number input field on #numb
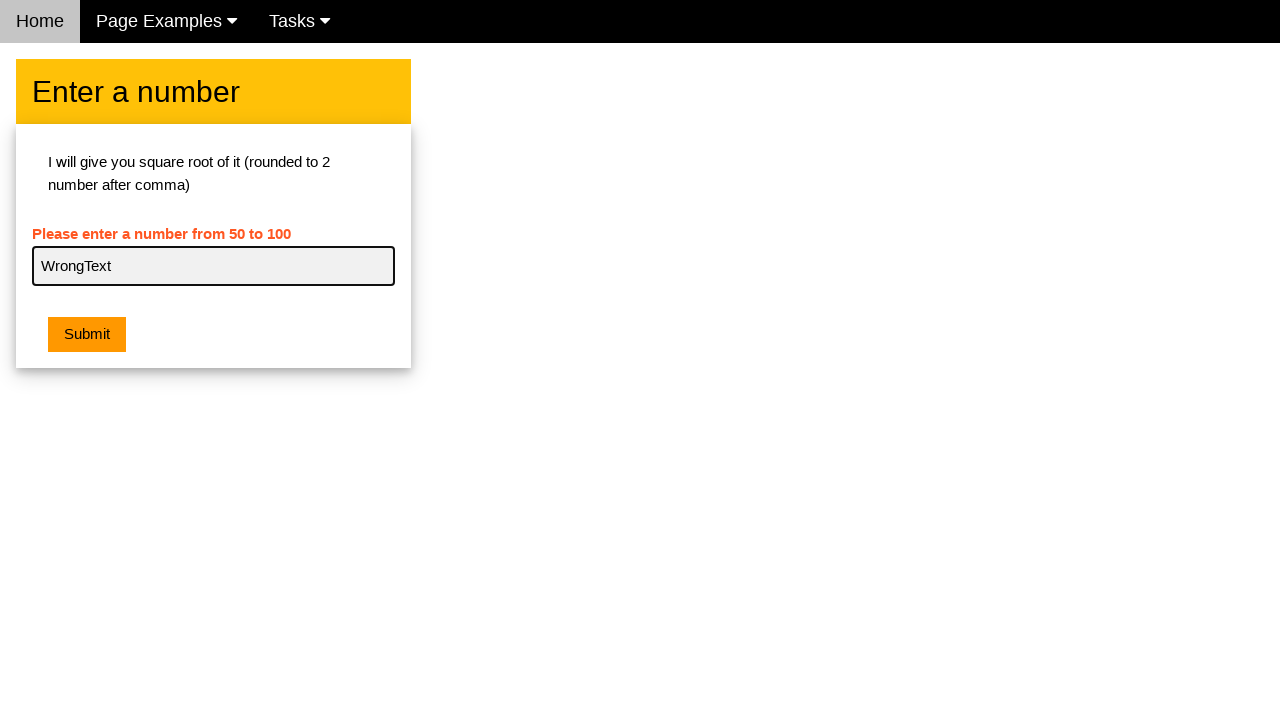

Clicked the submit button at (87, 335) on button
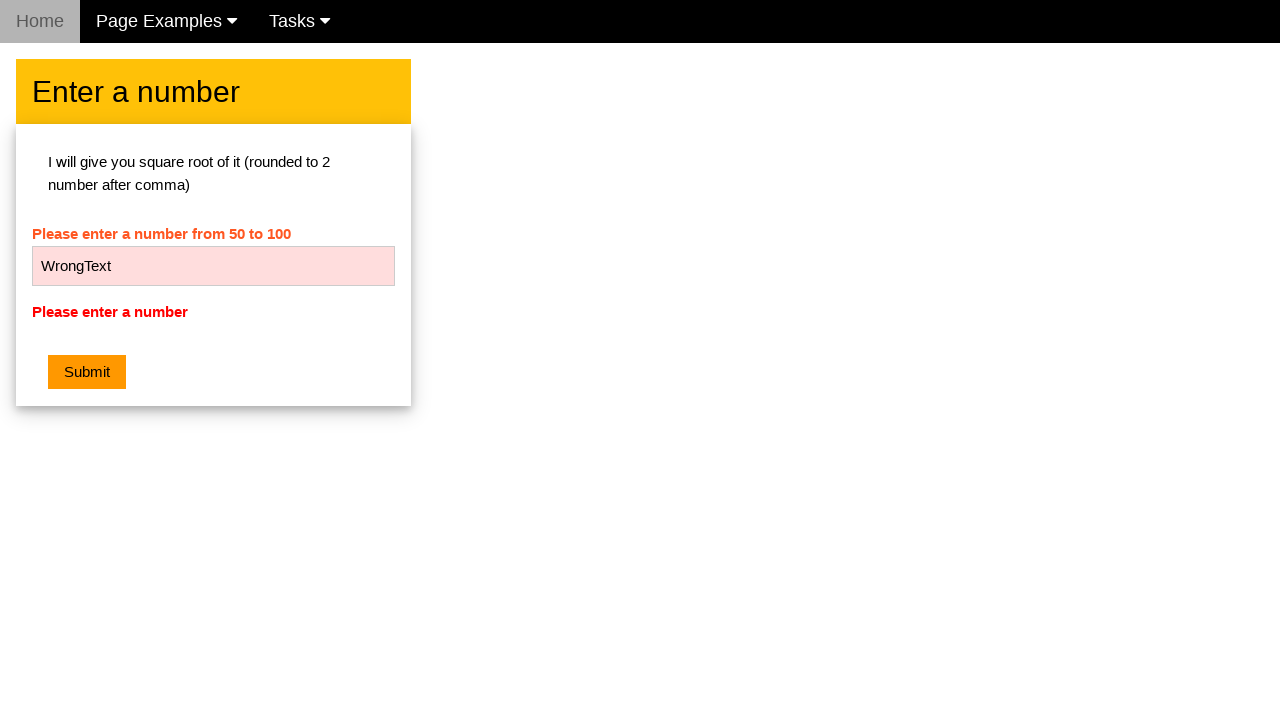

Retrieved error message text
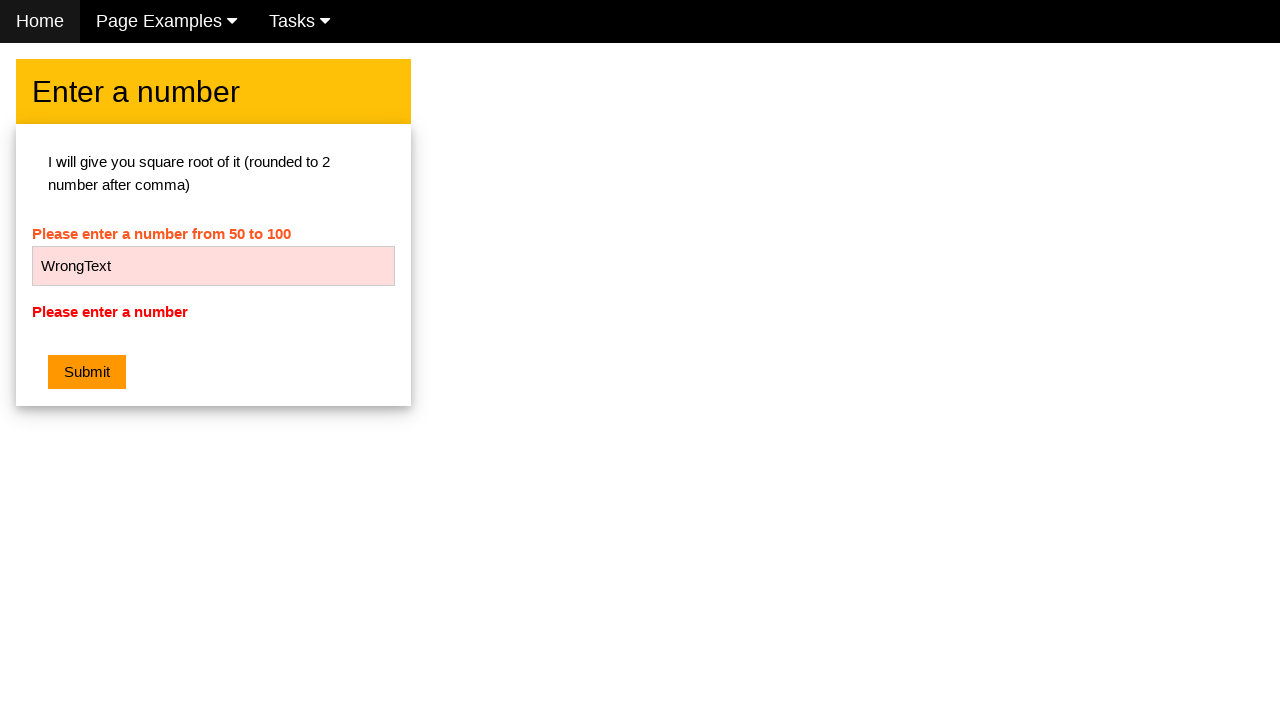

Verified error message equals 'Please enter a number'
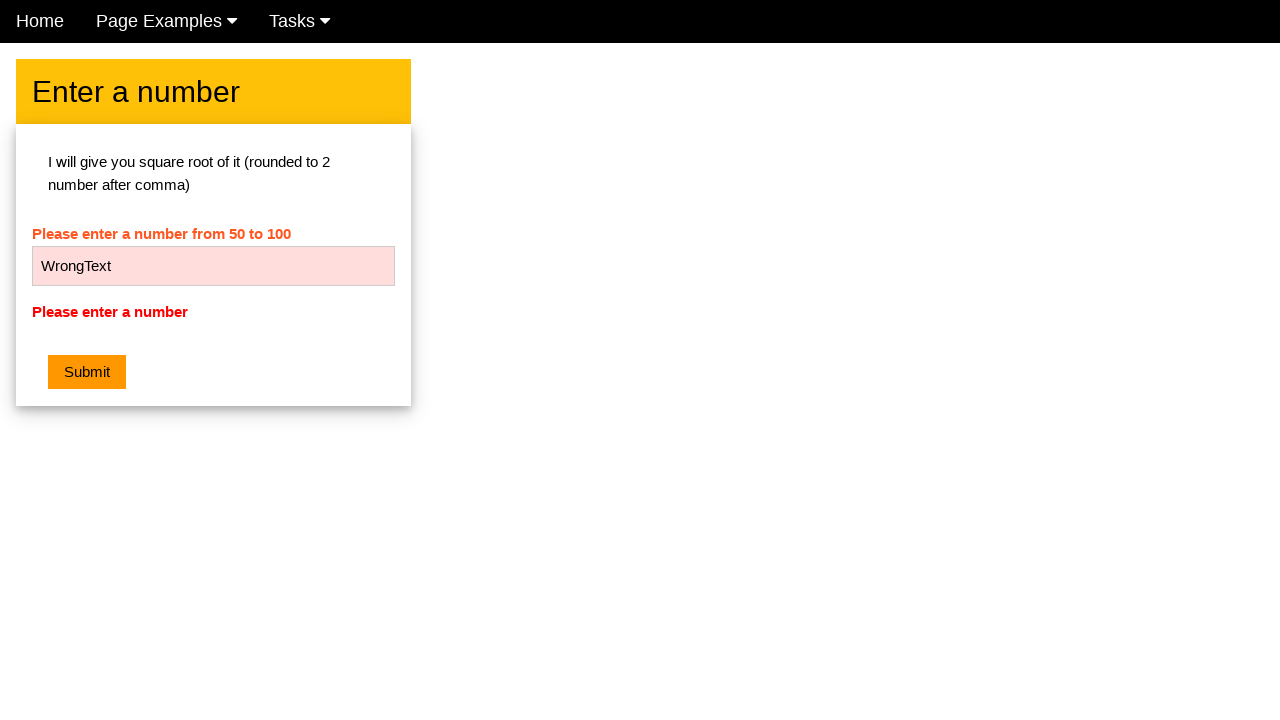

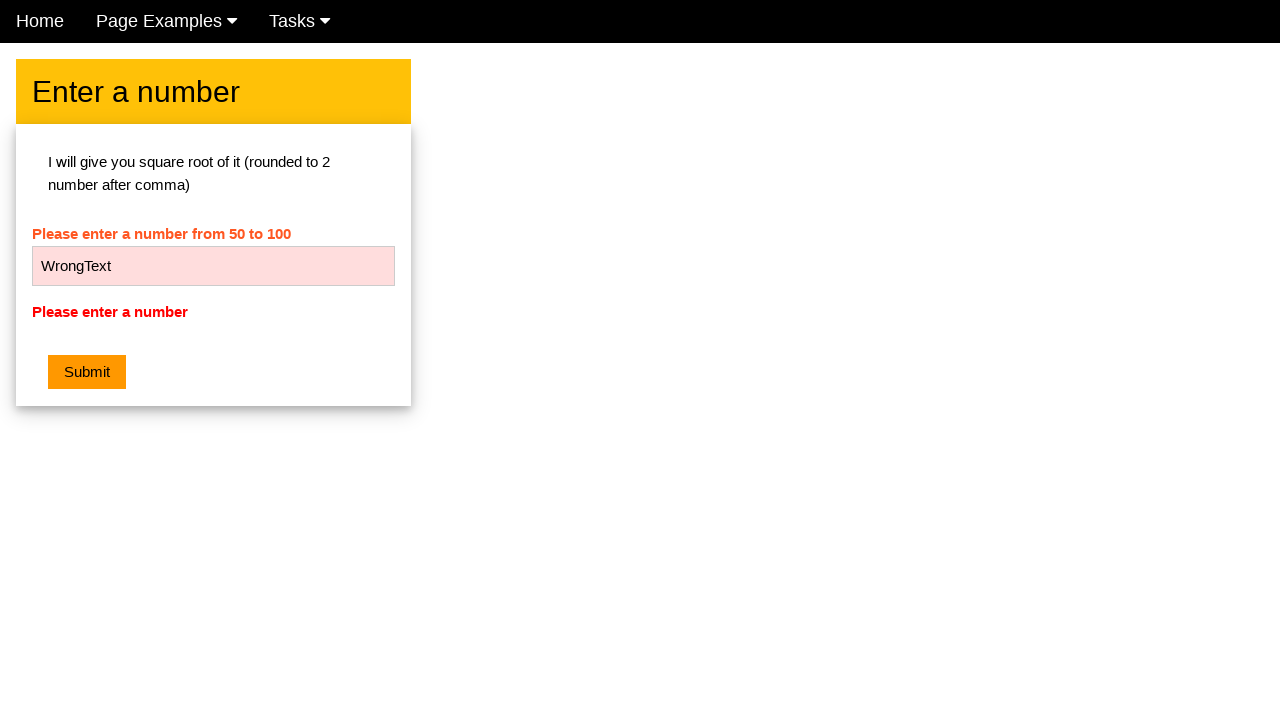